Opens the Mazda Mexico website, maximizes the browser window, and scrolls down the page to view content below the fold.

Starting URL: https://www.mazda.mx/

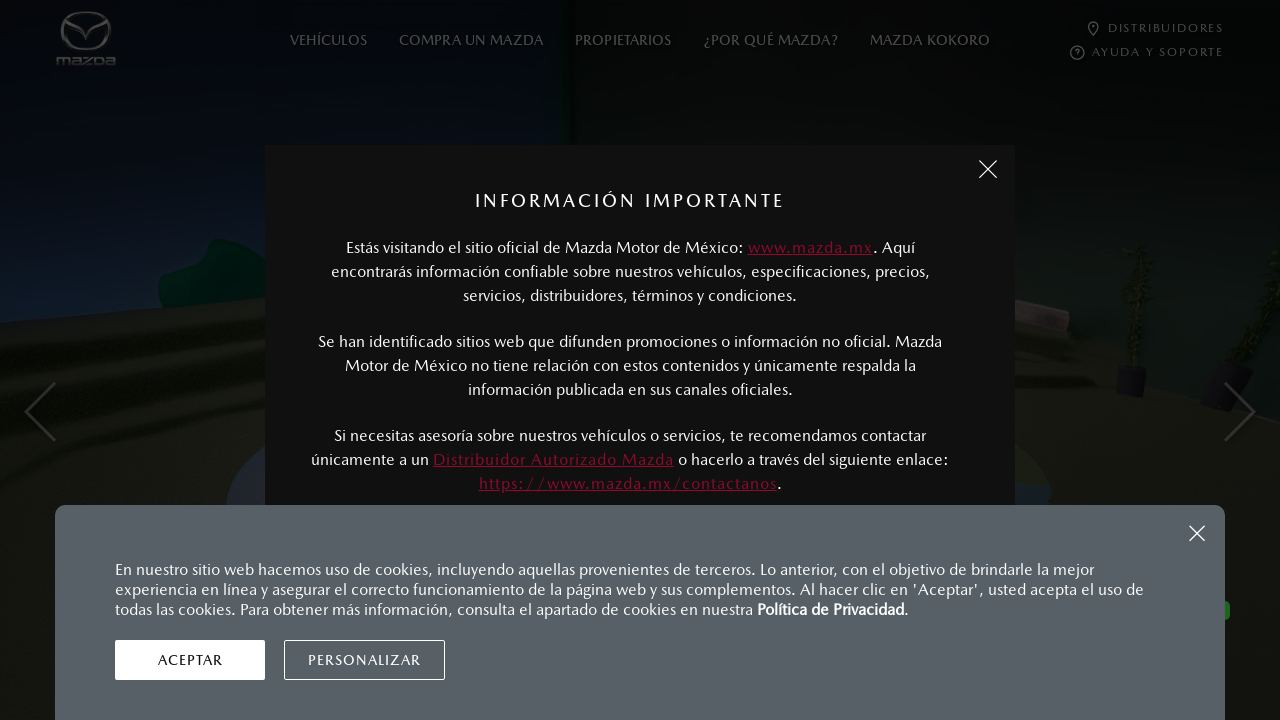

Navigated to Mazda Mexico website
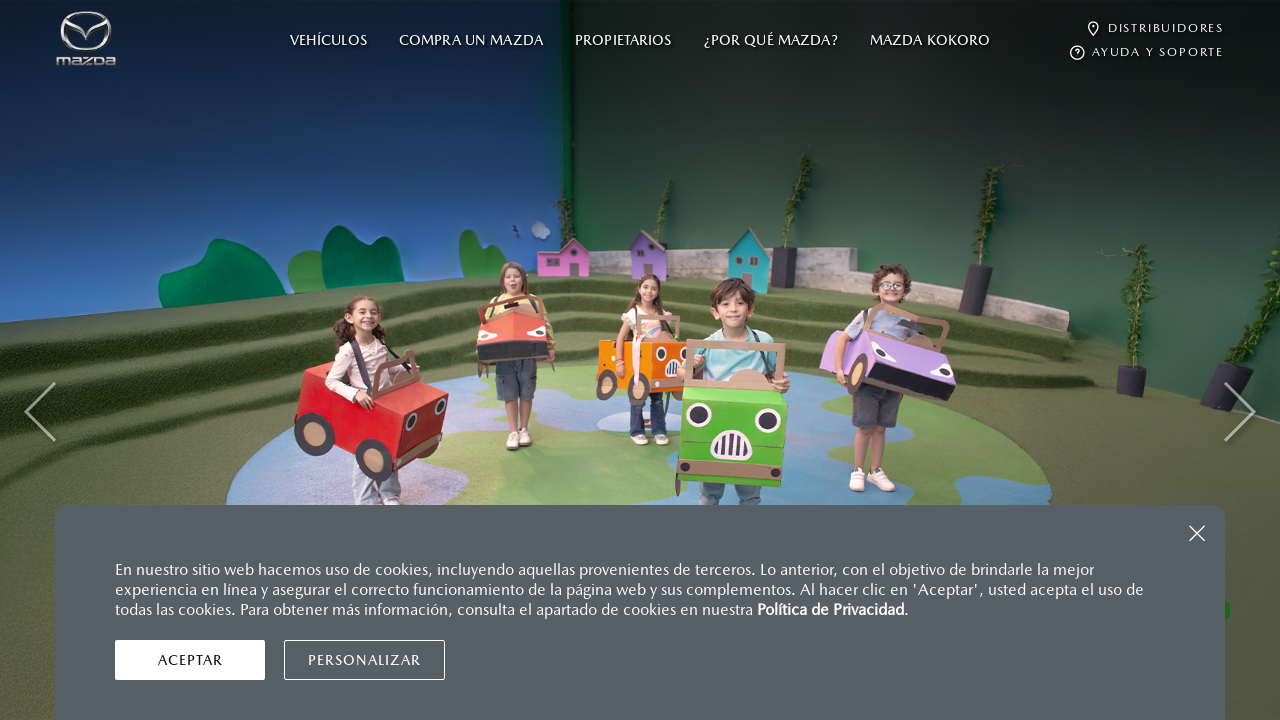

Set viewport to 1920x1080 to maximize browser window
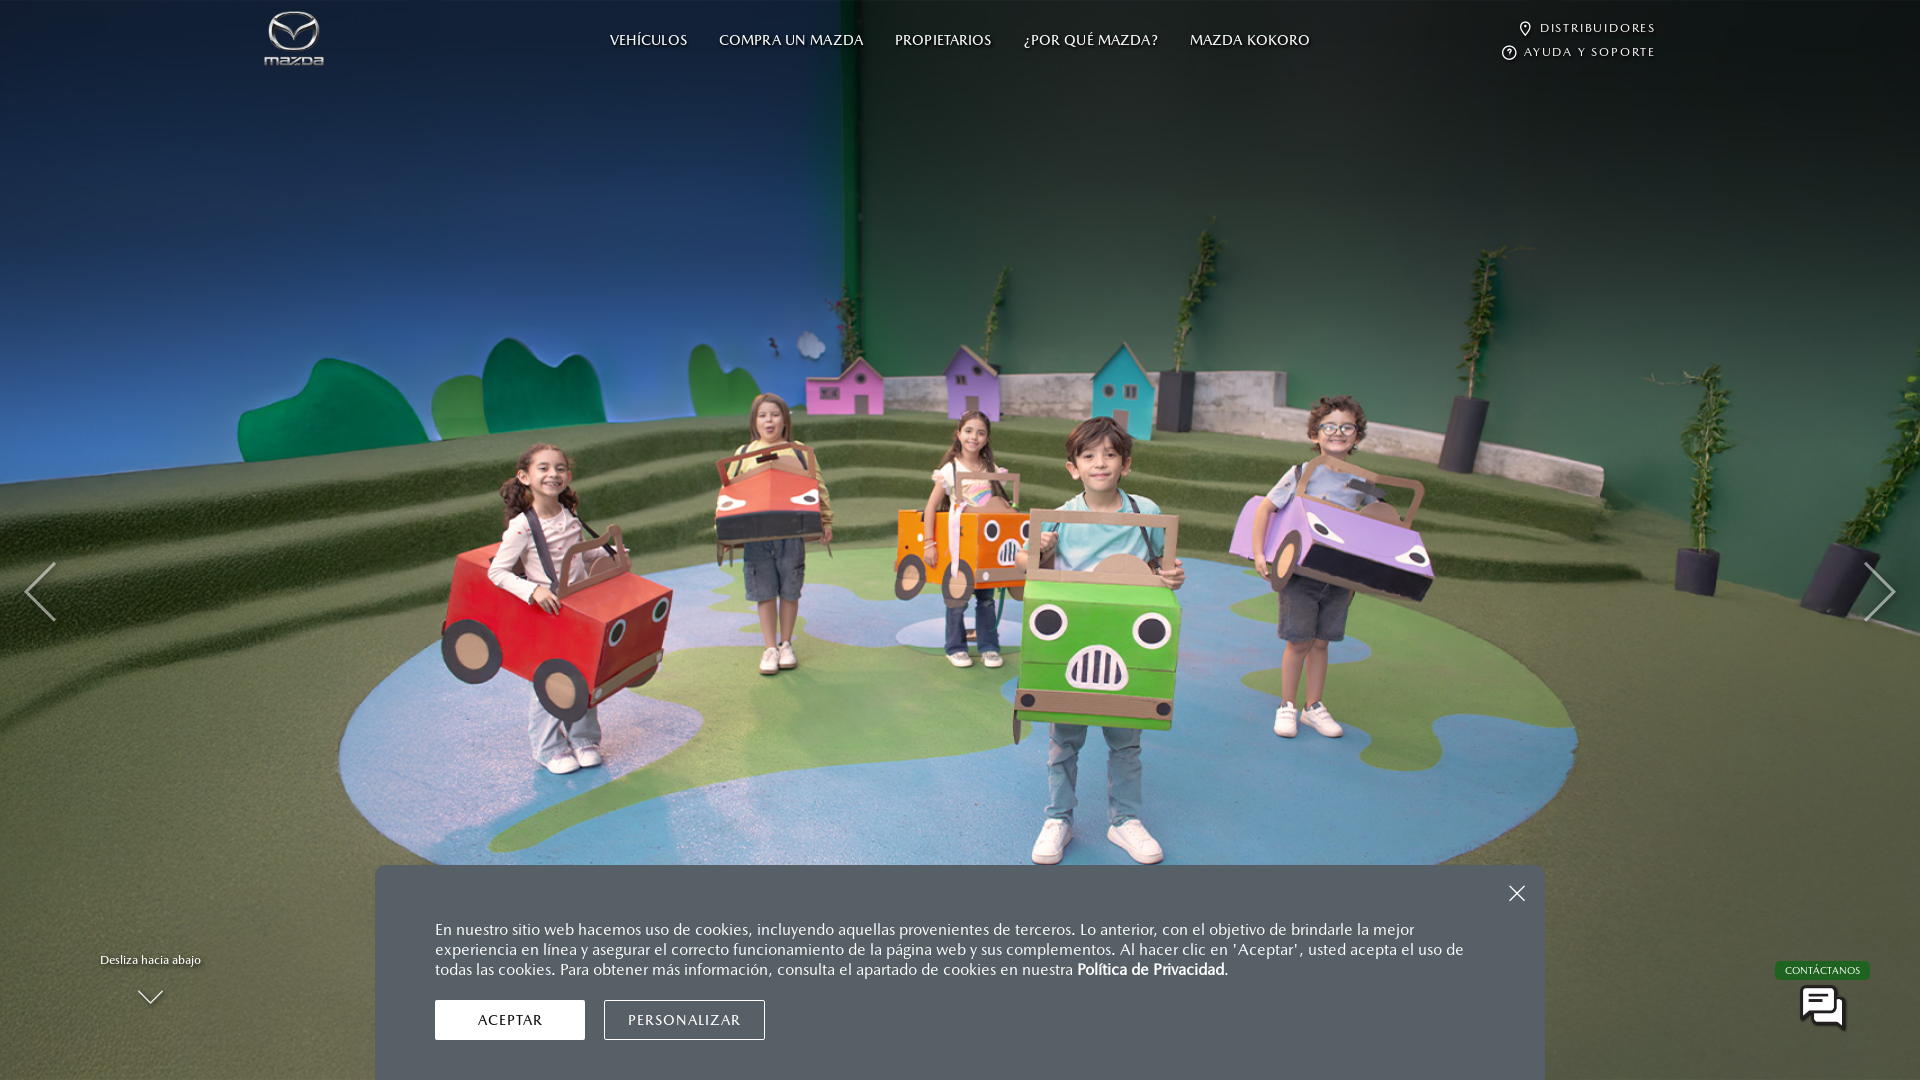

Scrolled down the page by 550 pixels to view below-the-fold content
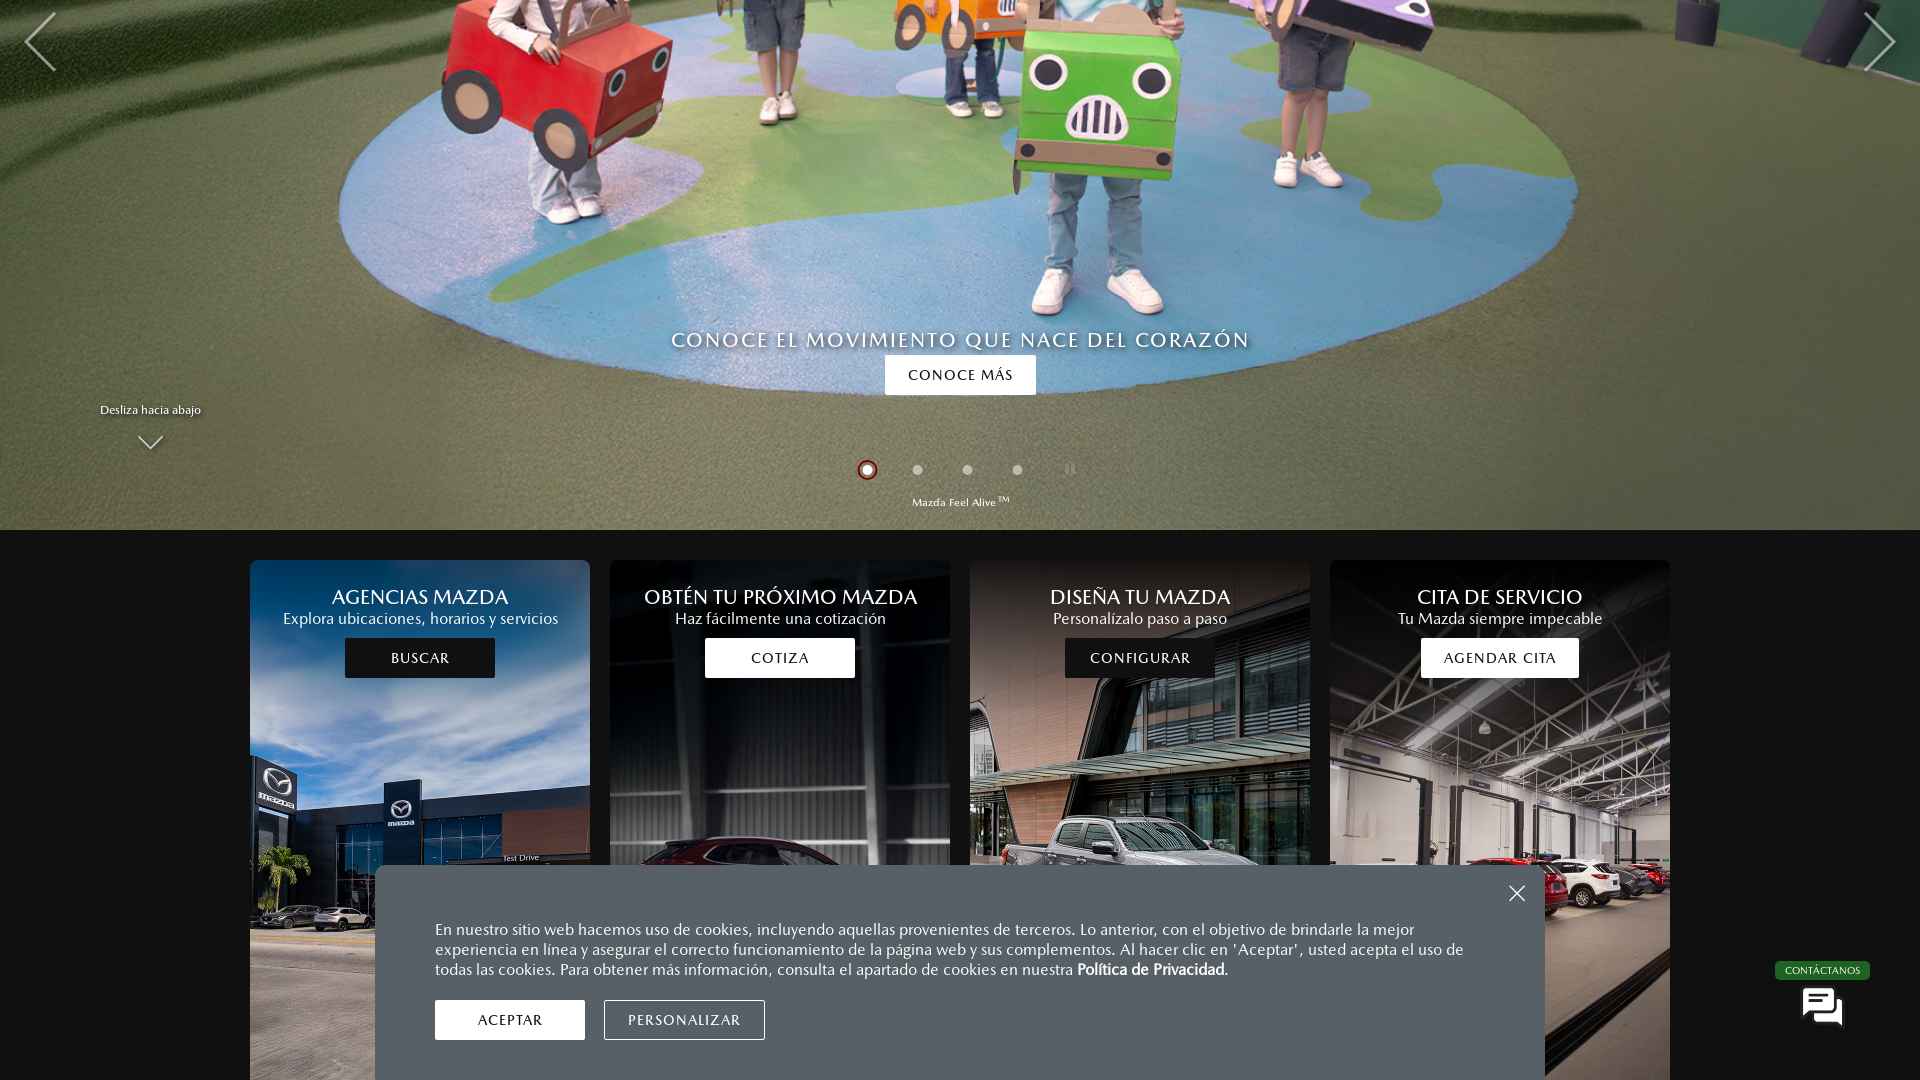

Waited 2 seconds for content to load after scrolling
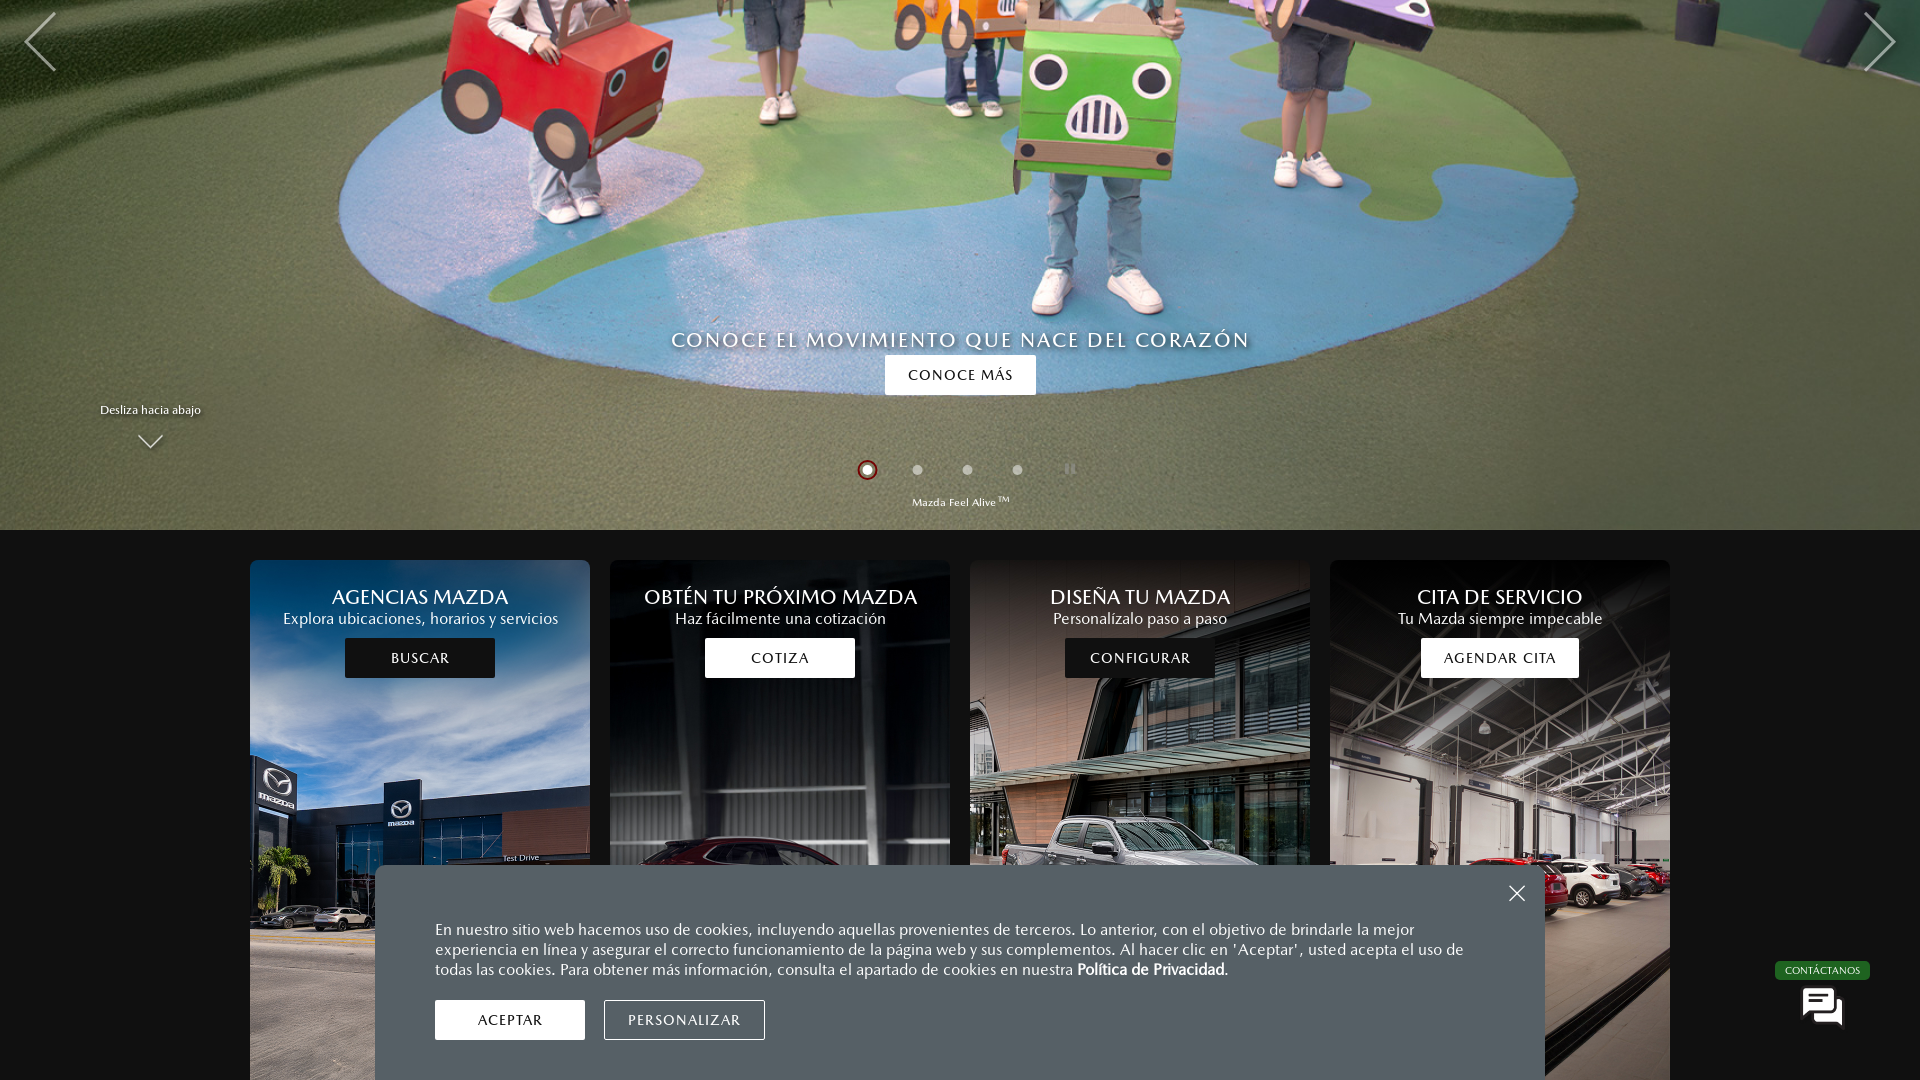

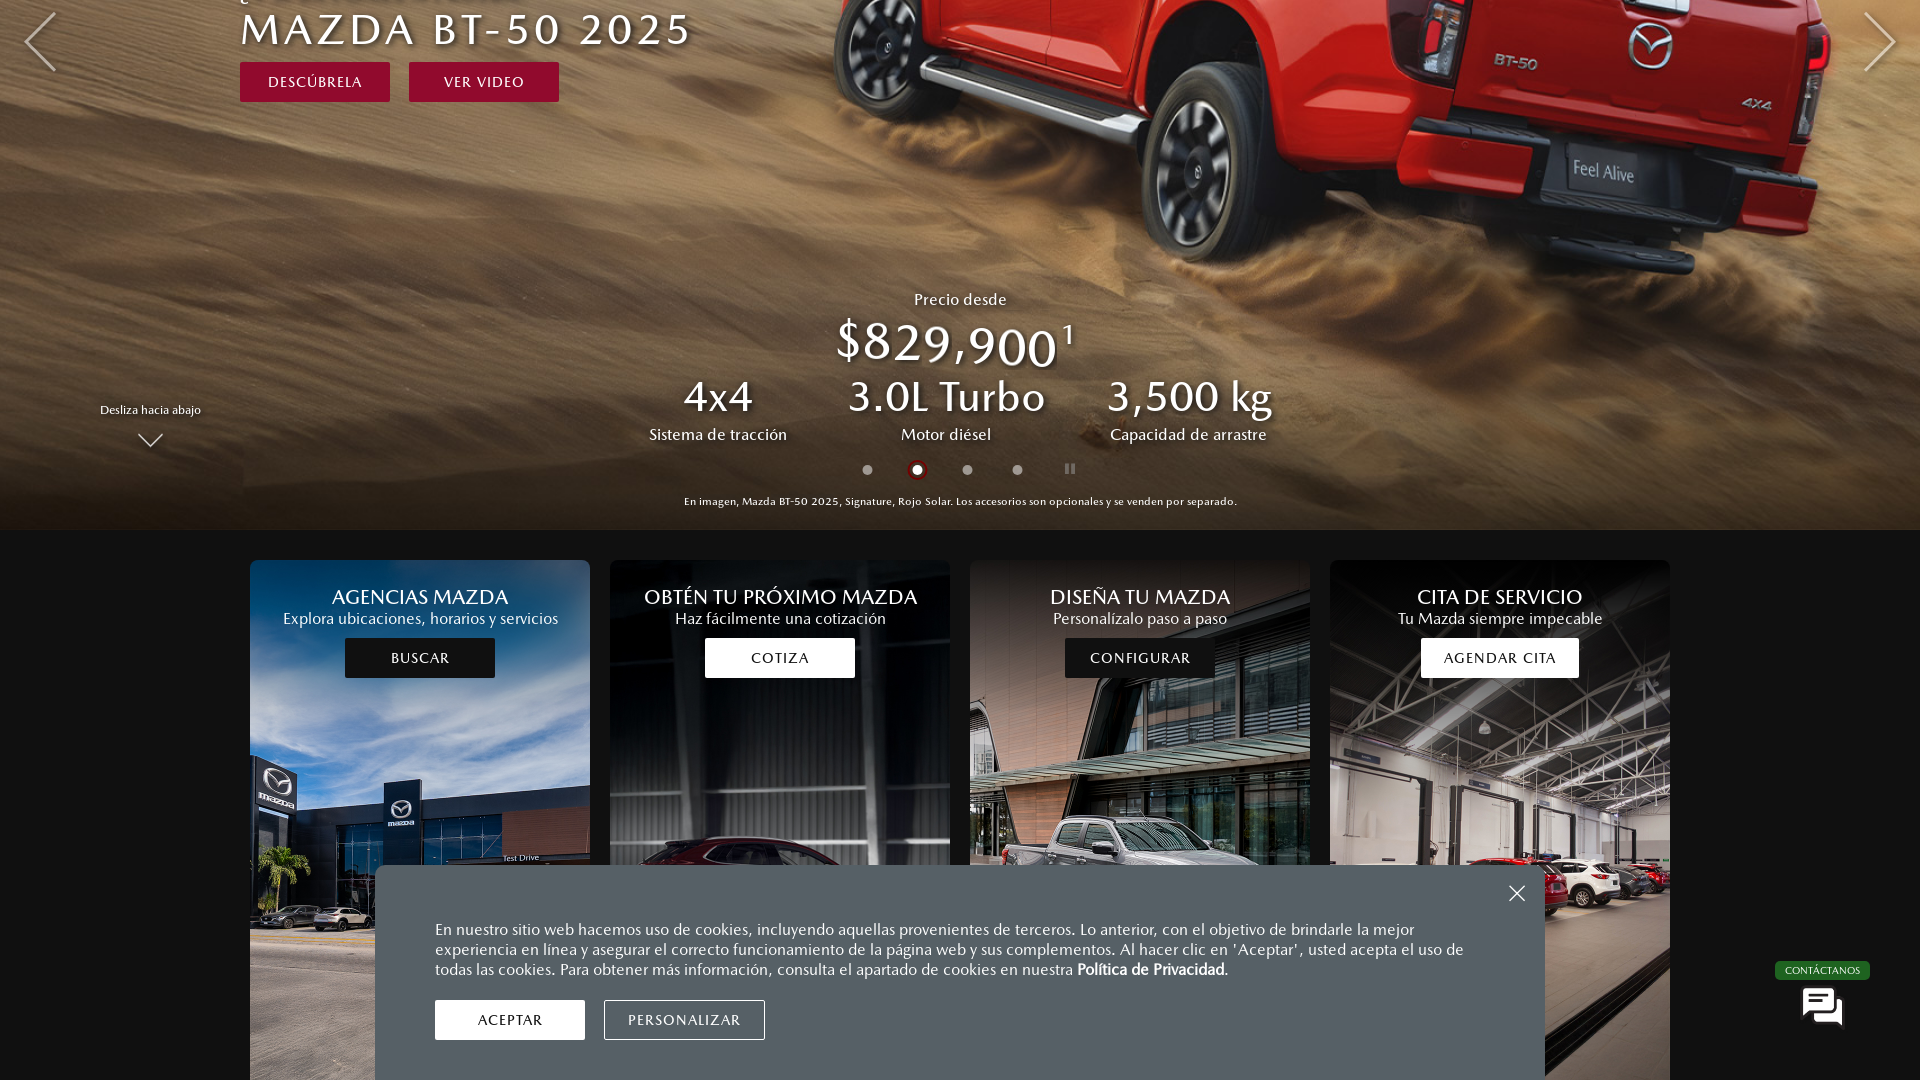